Tests JavaScript alert handling functionality by triggering alerts and confirm dialogs, accepting and dismissing them

Starting URL: https://rahulshettyacademy.com/AutomationPractice/

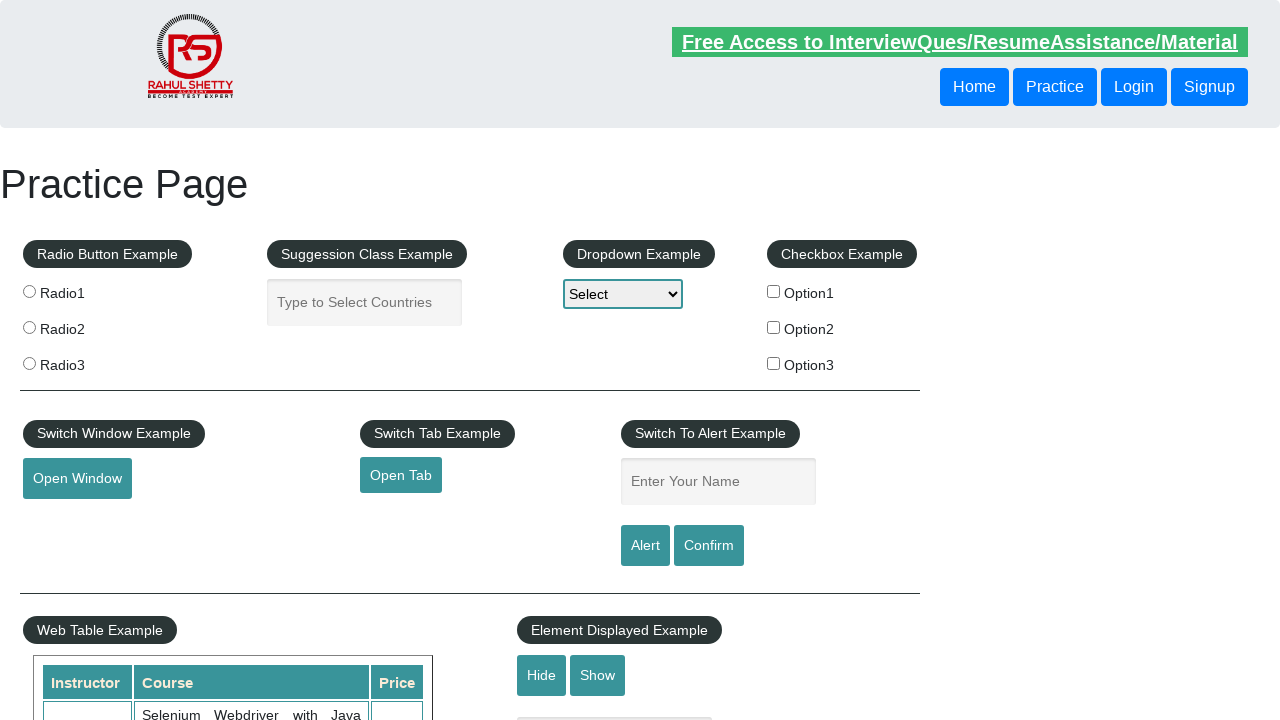

Filled name field with 'Deepankar Sharma' on input[name='enter-name']
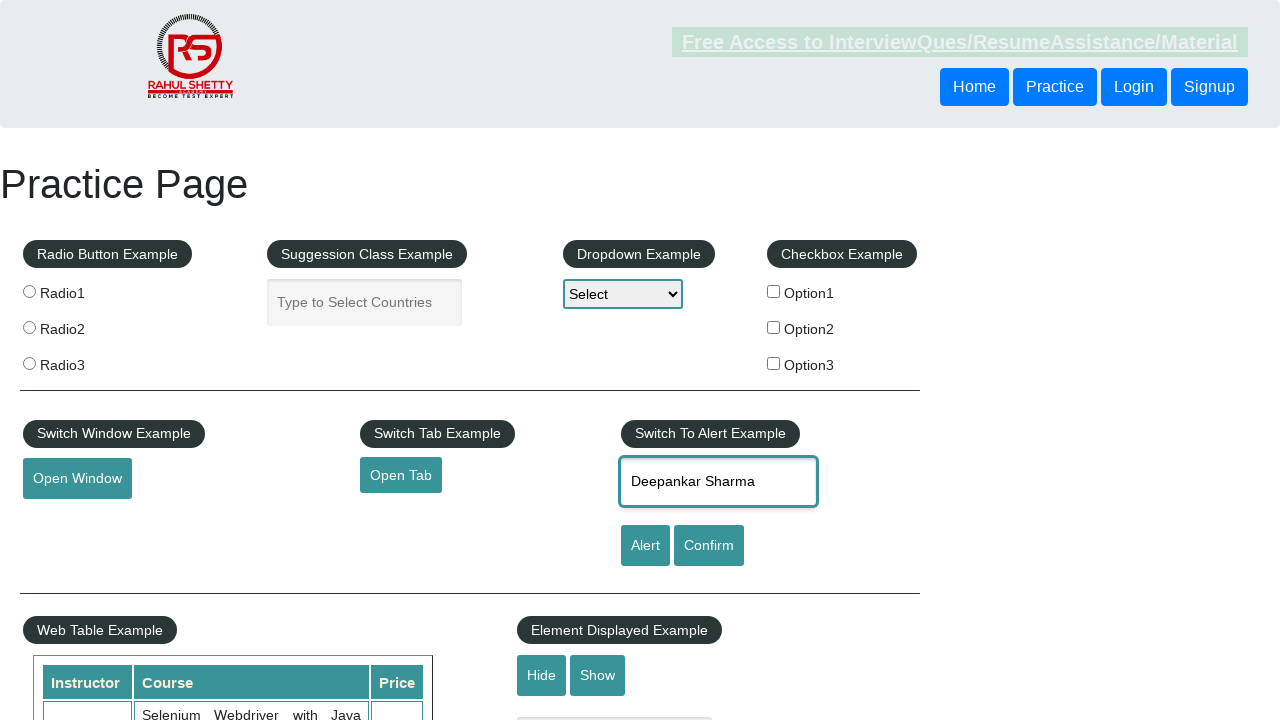

Clicked alert button to trigger JavaScript alert at (645, 546) on input#alertbtn
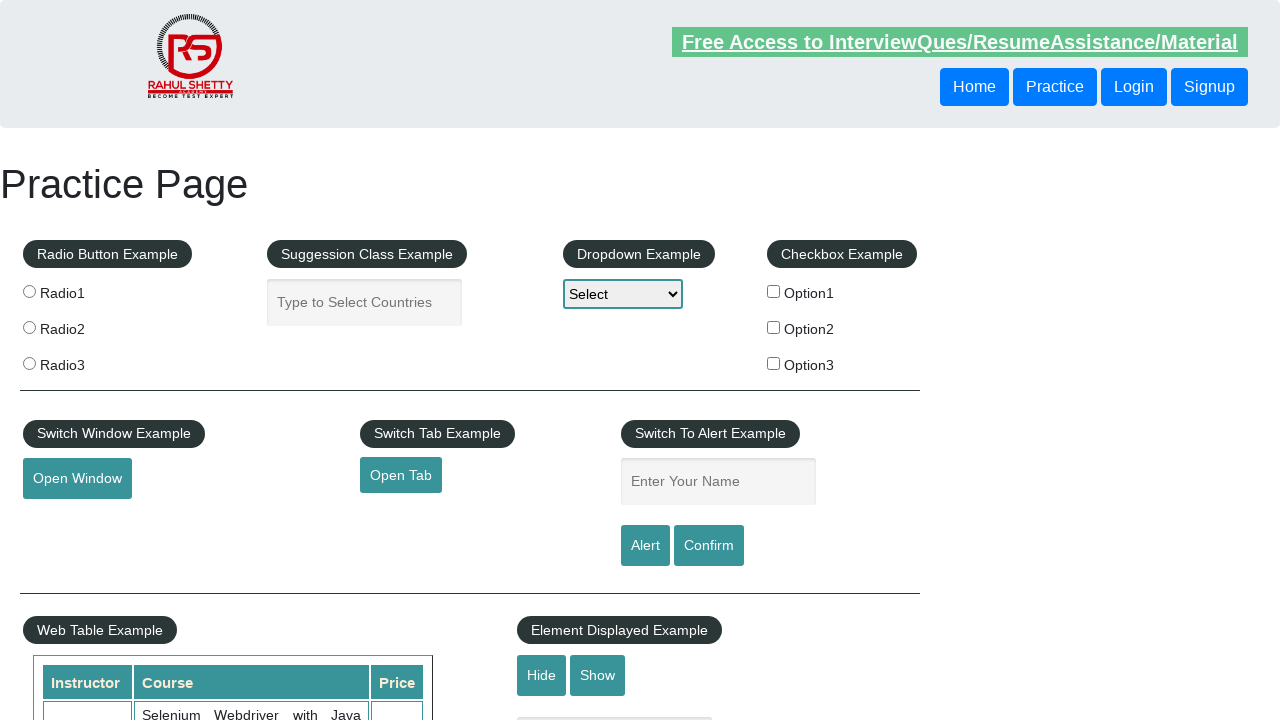

Accepted JavaScript alert dialog
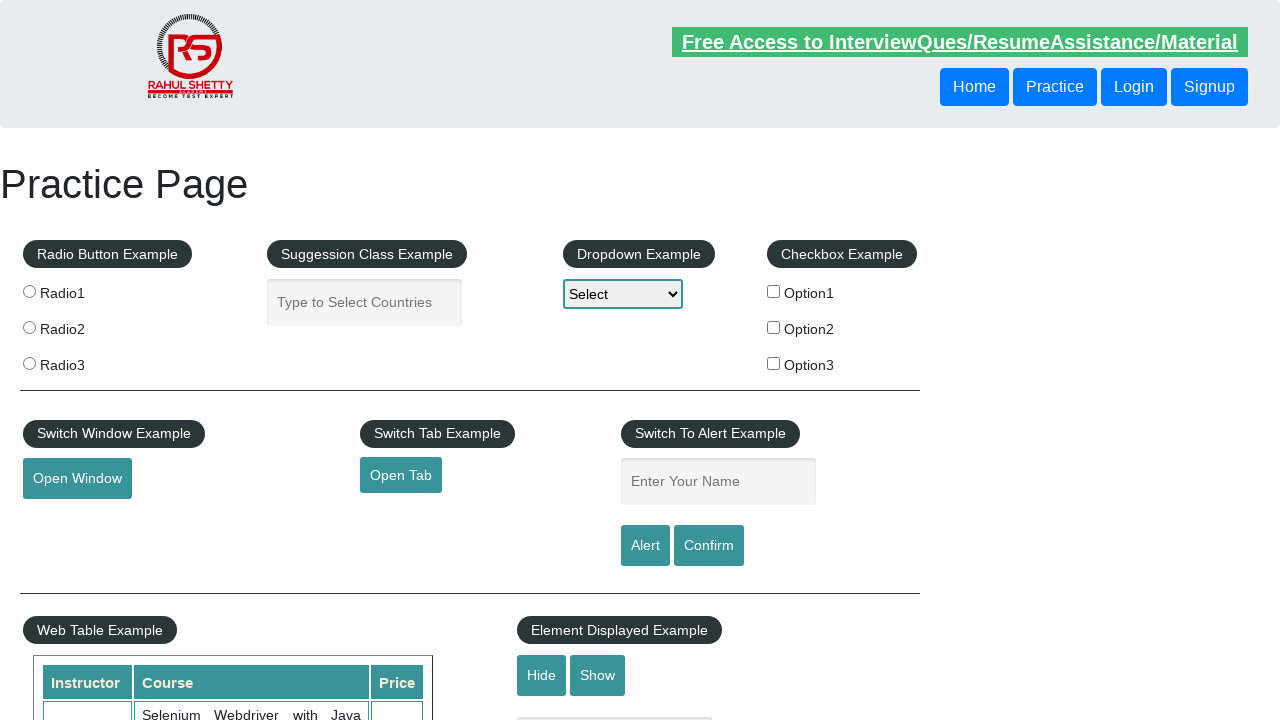

Clicked confirm button to trigger confirm dialog at (709, 546) on input[value='Confirm']
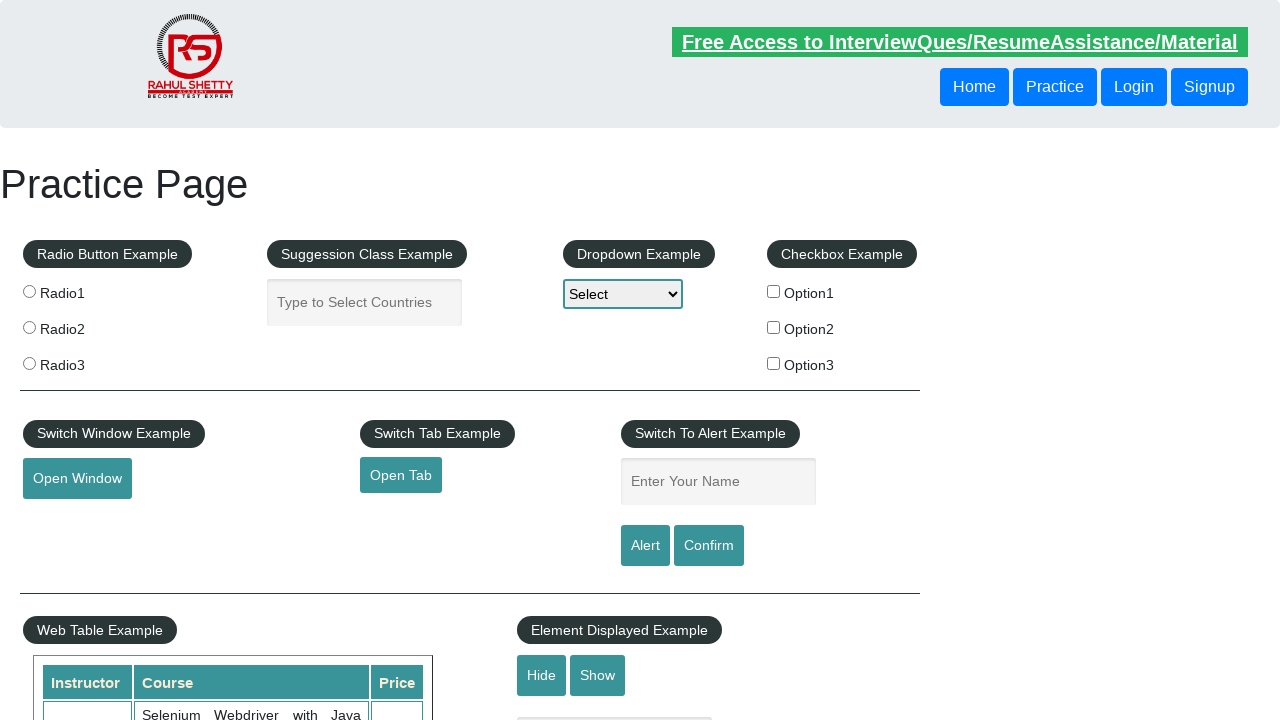

Dismissed confirm dialog
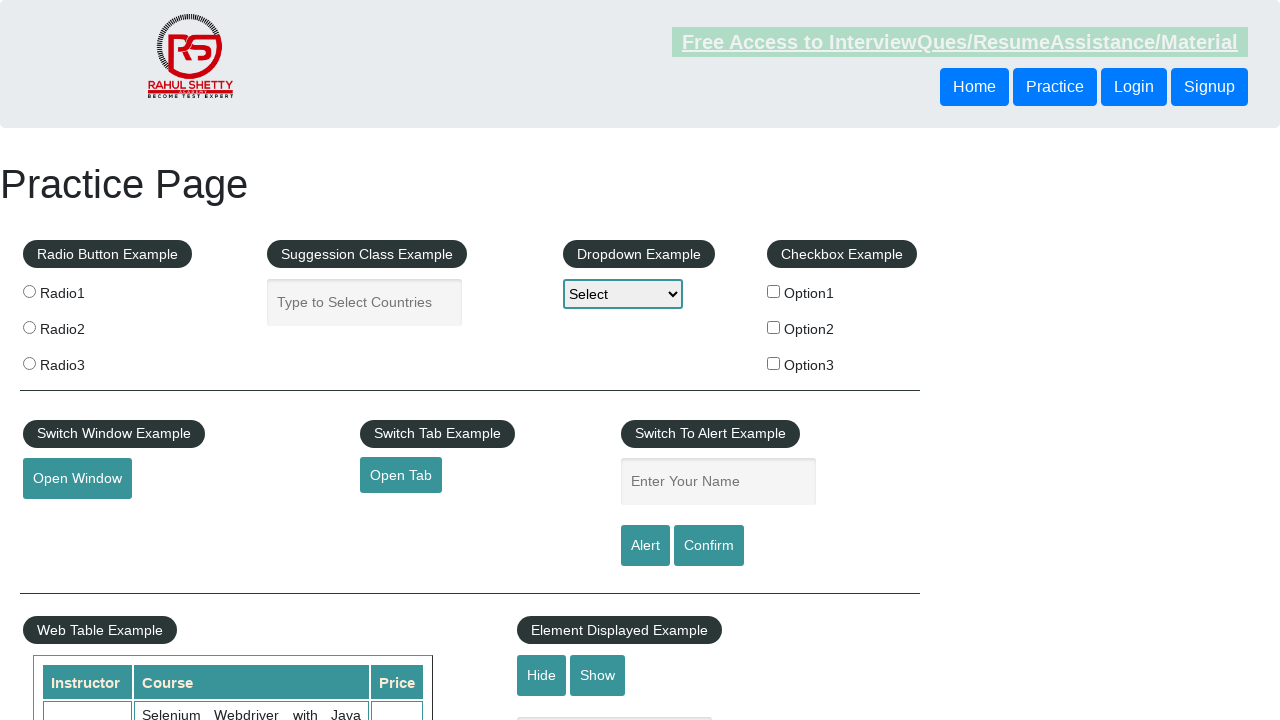

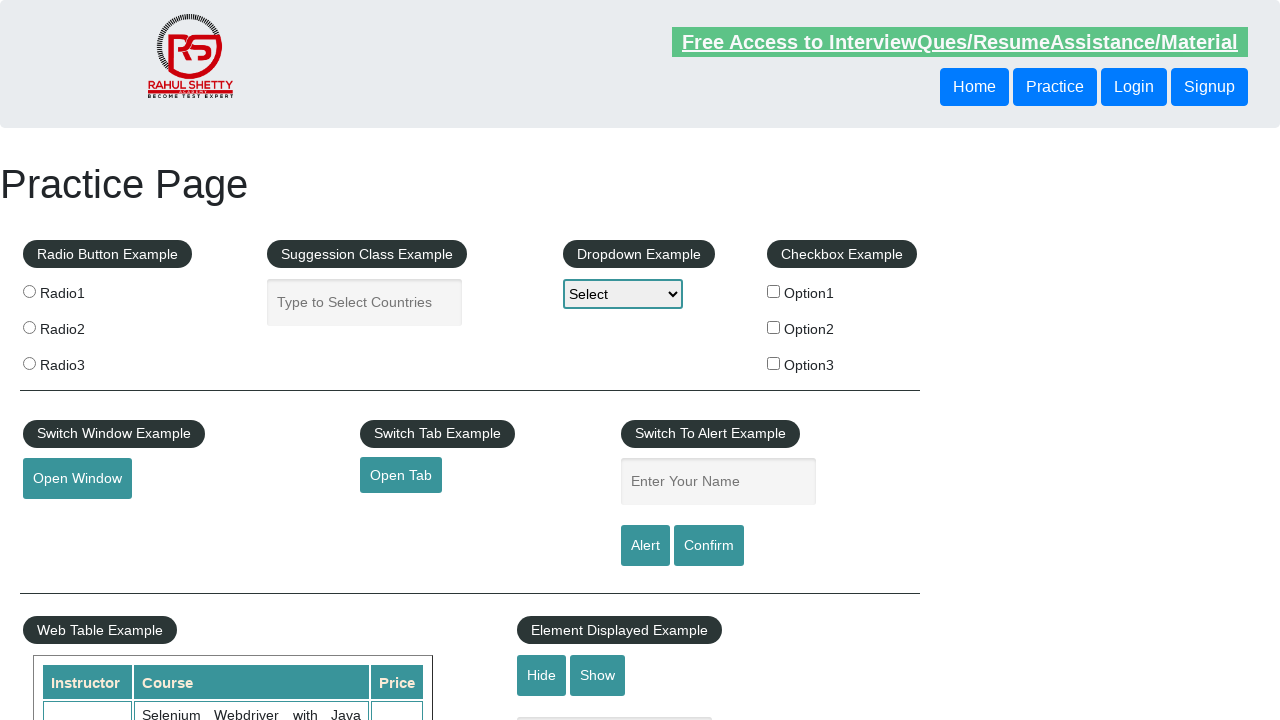